Tests dynamic loading functionality by navigating to Dynamic Loading Example 2, clicking Start, waiting for loading, and verifying "Hello World!" text appears

Starting URL: https://the-internet.herokuapp.com/

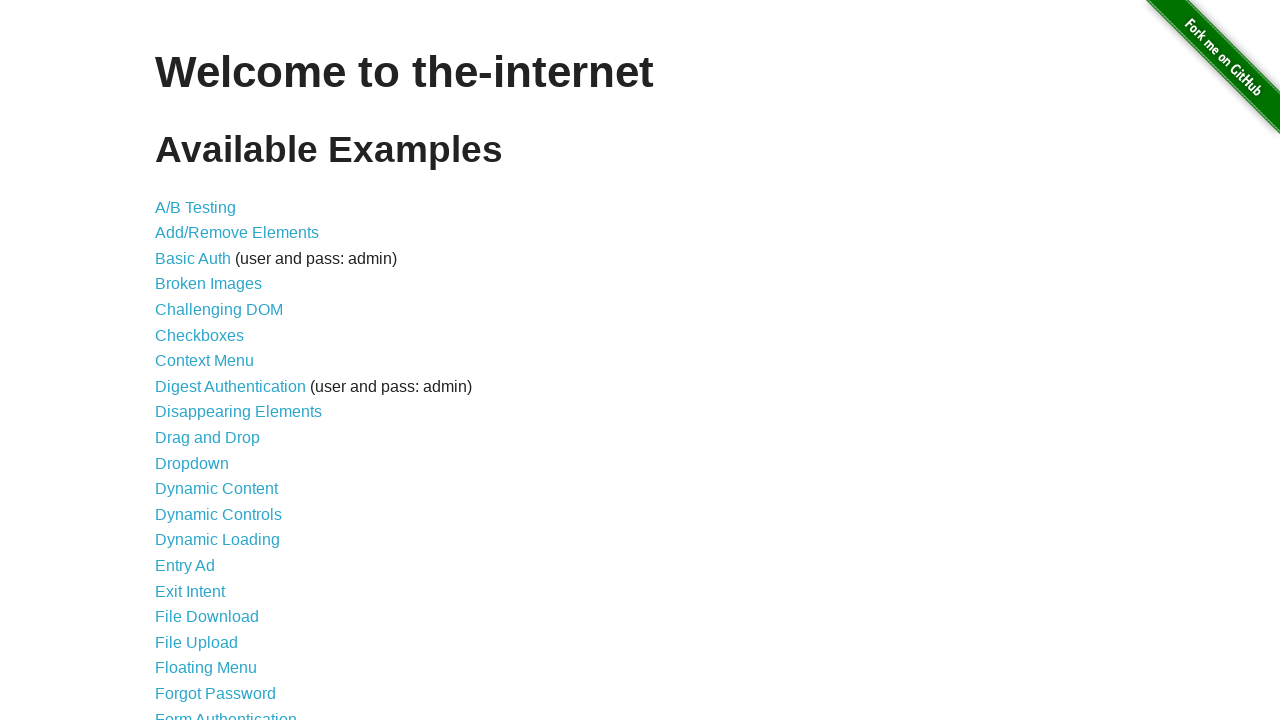

Clicked on Dynamic Loading link at (218, 540) on a[href='/dynamic_loading']
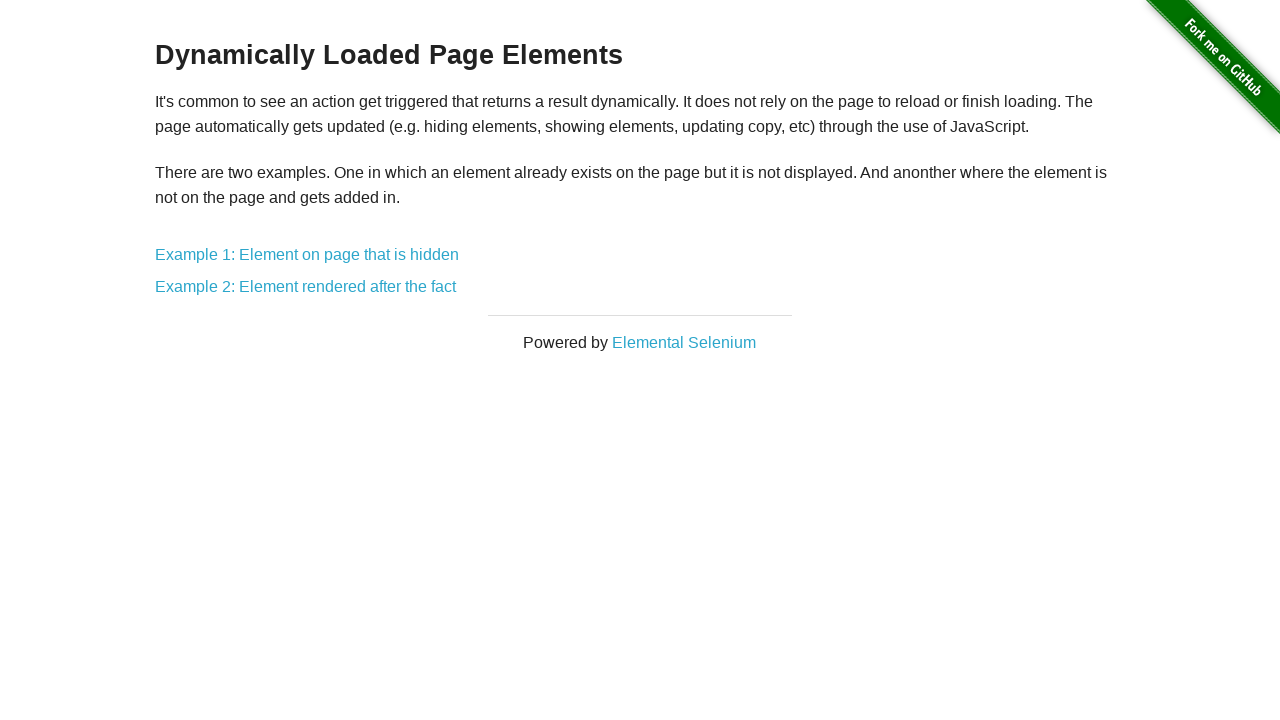

Clicked on Example 2 link at (306, 287) on a[href='/dynamic_loading/2']
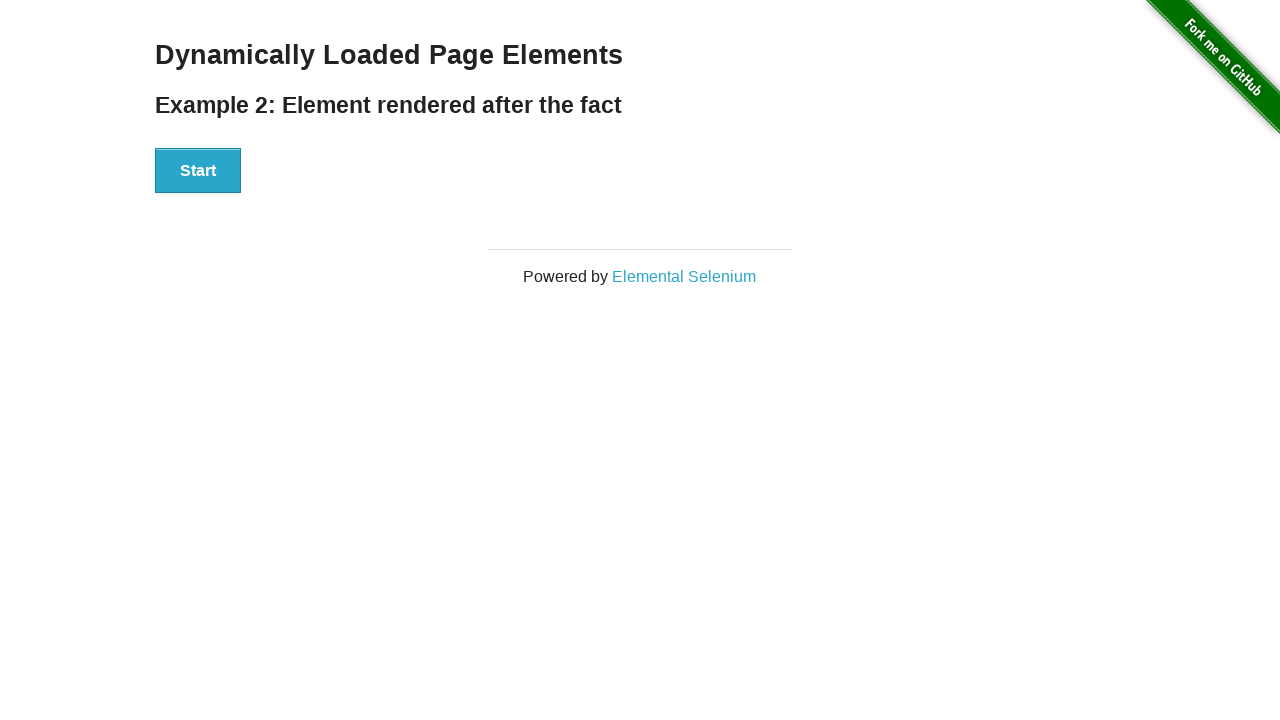

Clicked Start button to initiate dynamic loading at (198, 171) on #start button
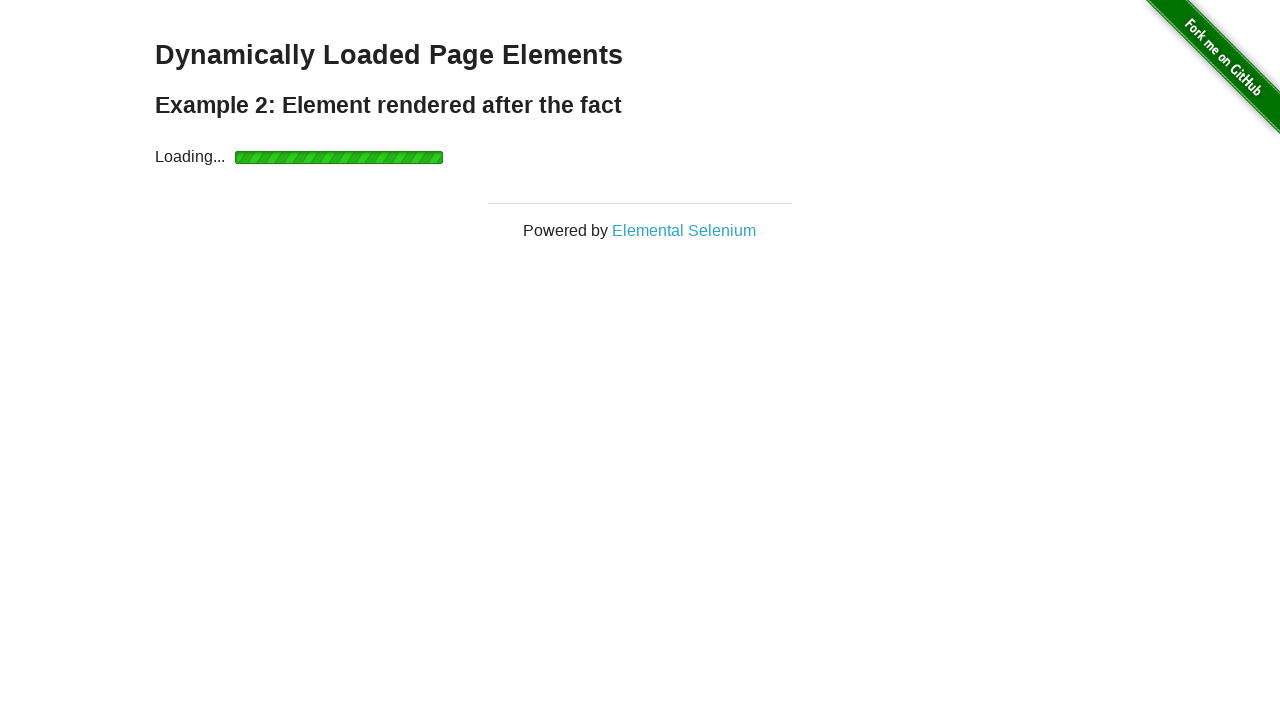

Waited for loading to complete and result to appear
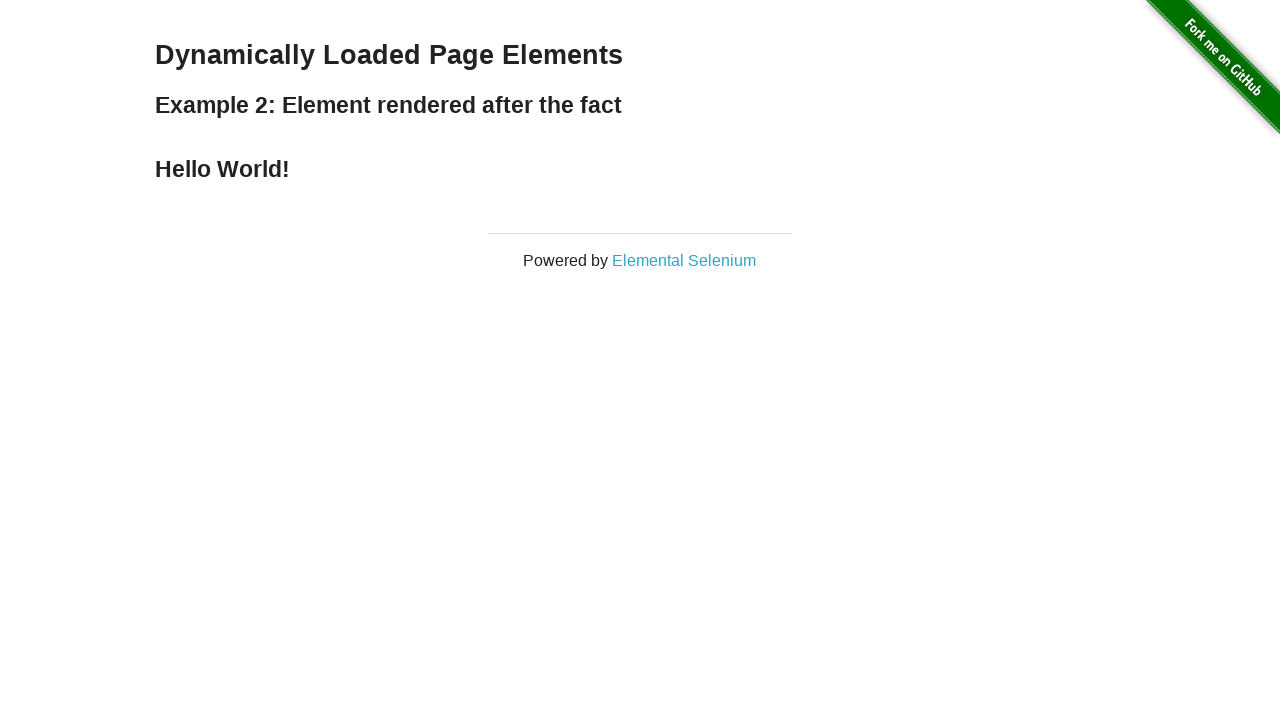

Retrieved result text from #finish h4 element
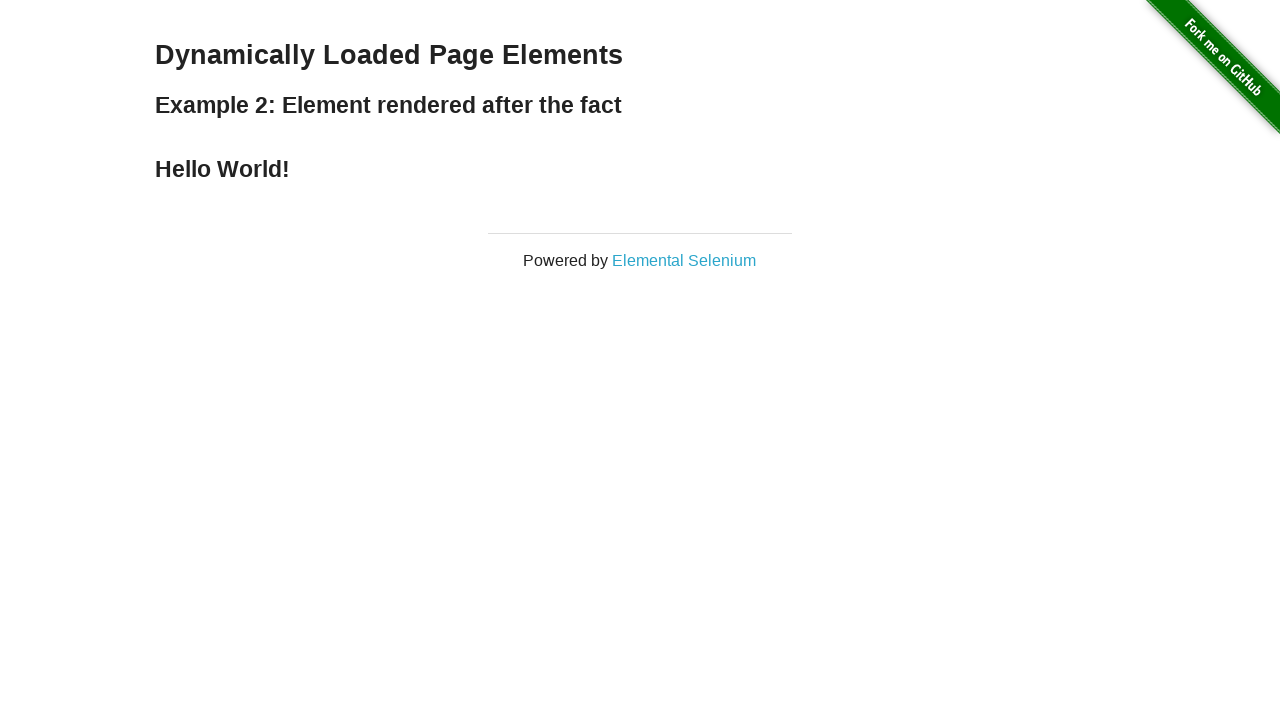

Verified that result text equals 'Hello World!'
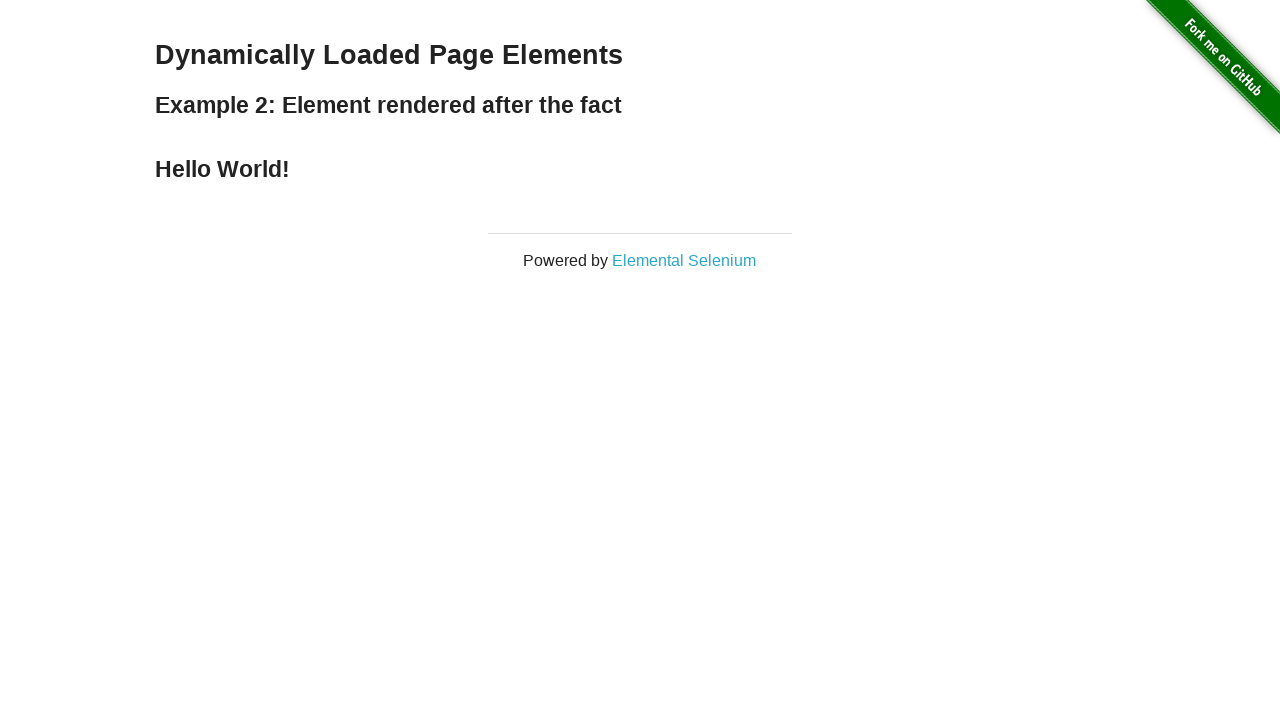

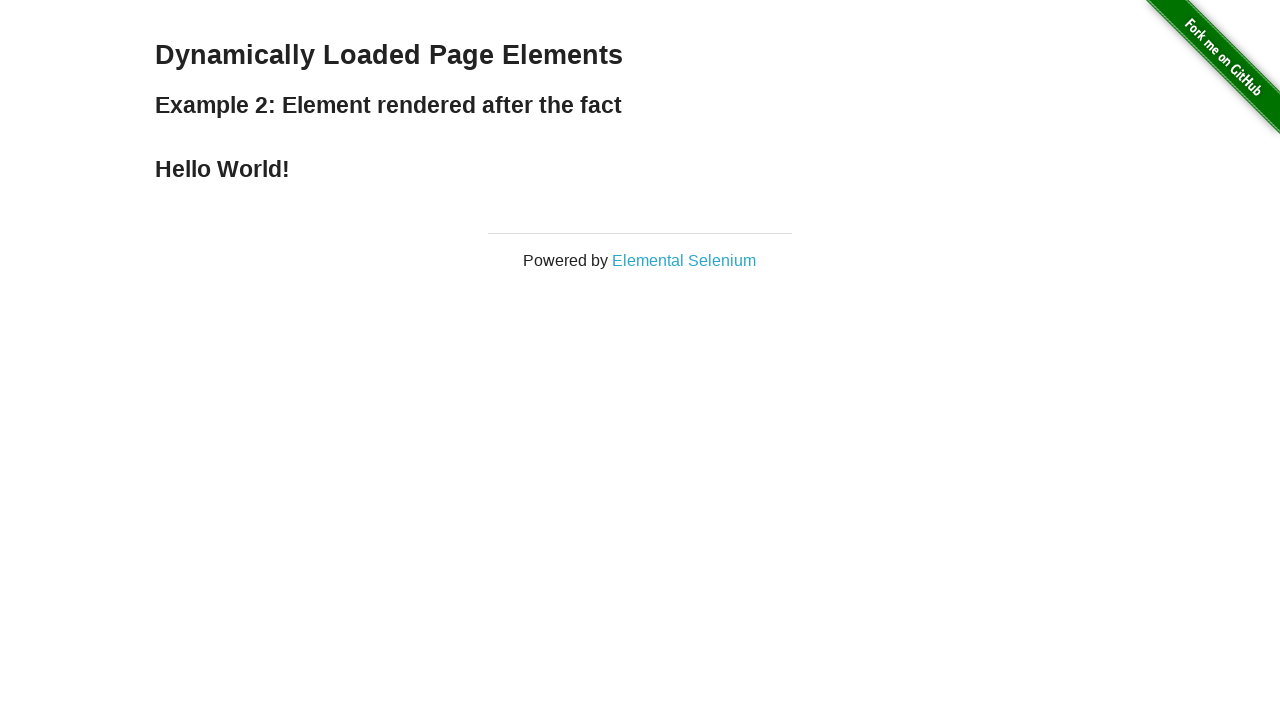